Tests popup/alert handling by navigating to the Popups page, triggering an alert, and accepting it

Starting URL: https://practice-automation.com/

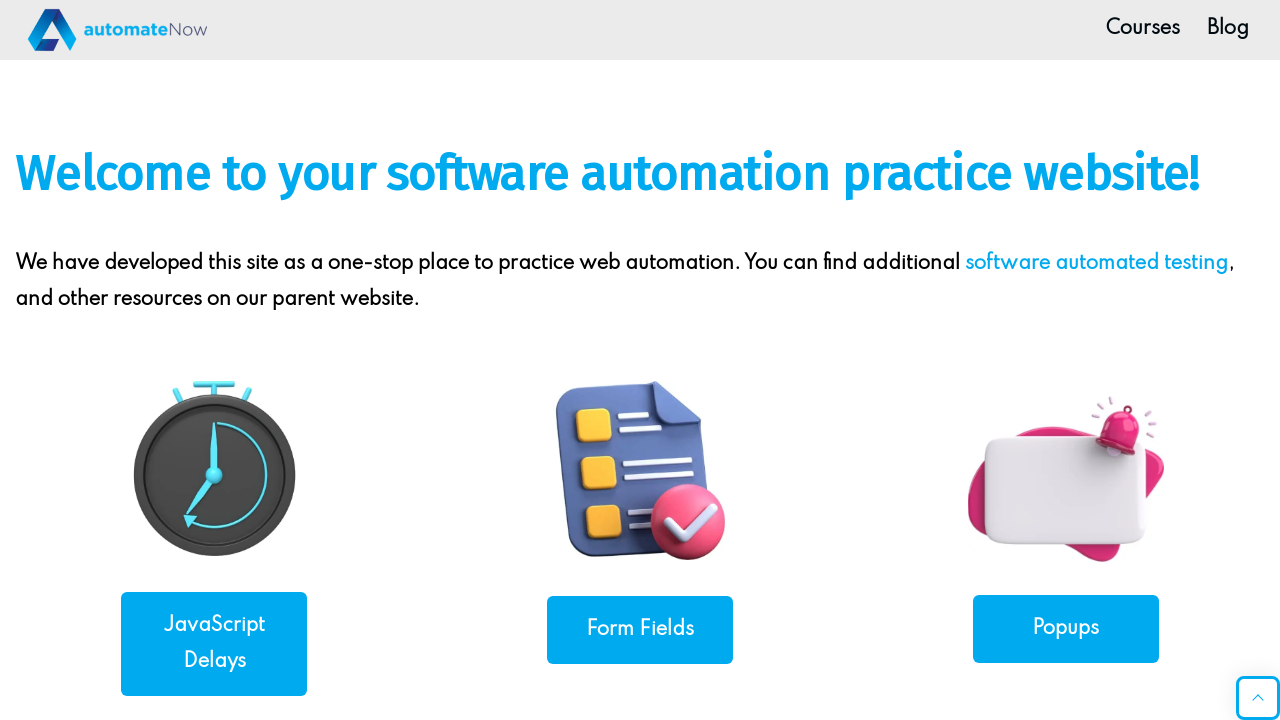

Clicked on the Popups link at (1066, 628) on xpath=//a[contains(text(),'Popups')]
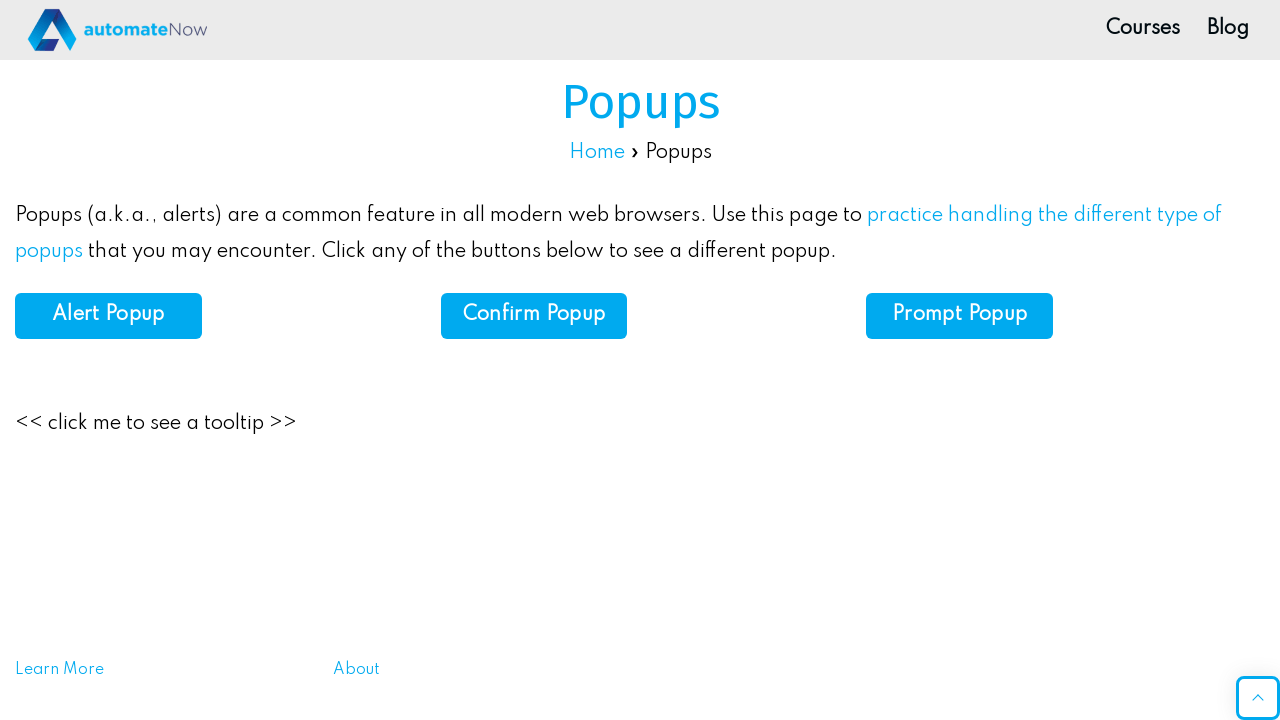

Clicked the alert button to trigger the alert at (108, 316) on #alert
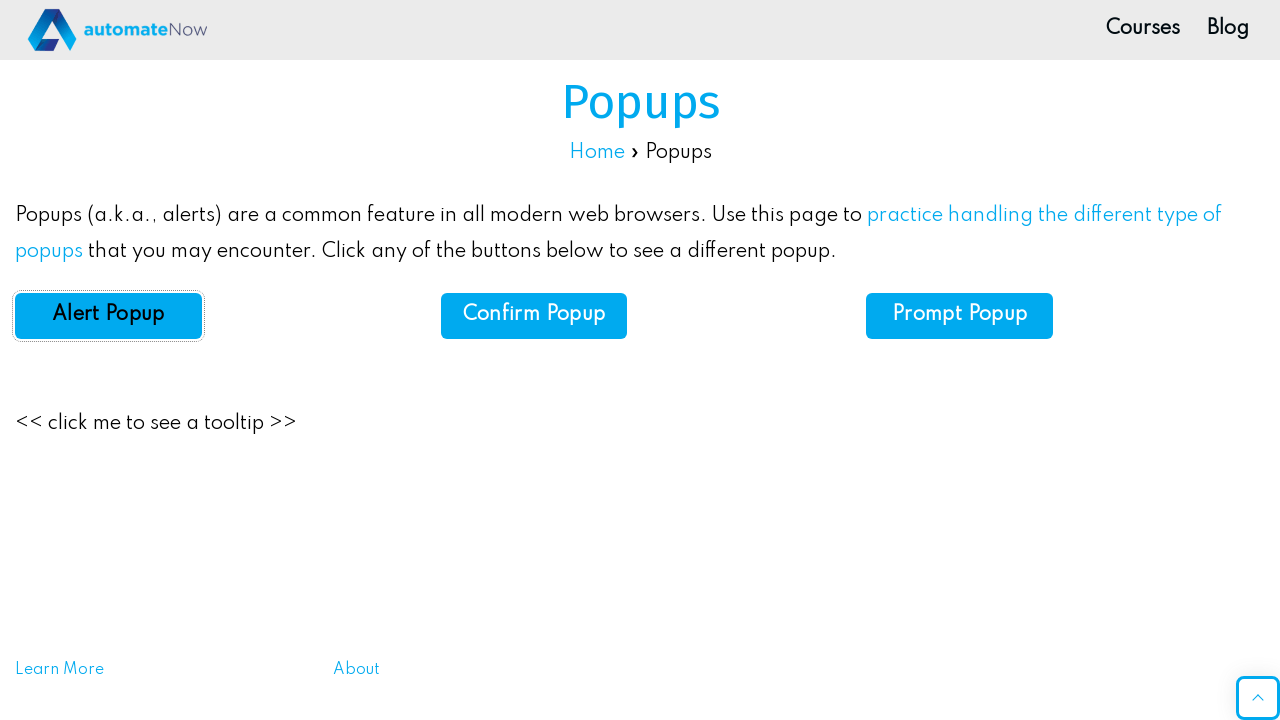

Set up dialog handler to accept alerts
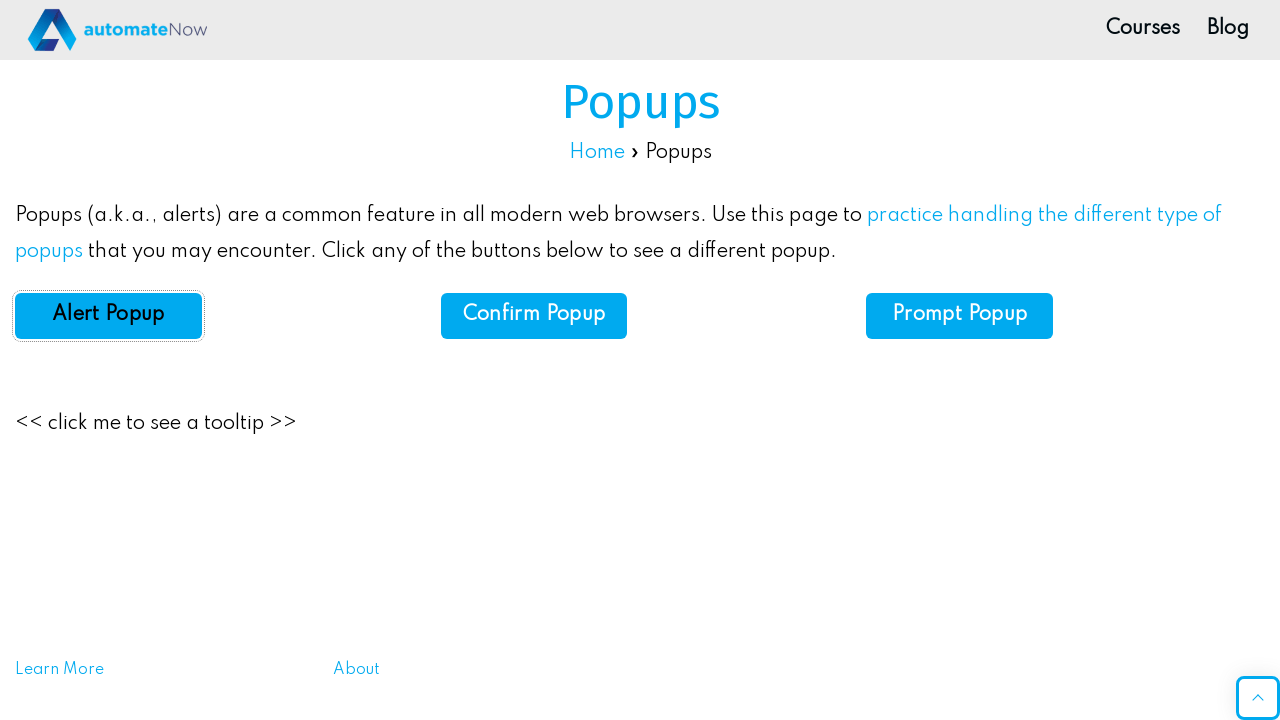

Re-clicked alert button after setting up handler at (108, 316) on #alert
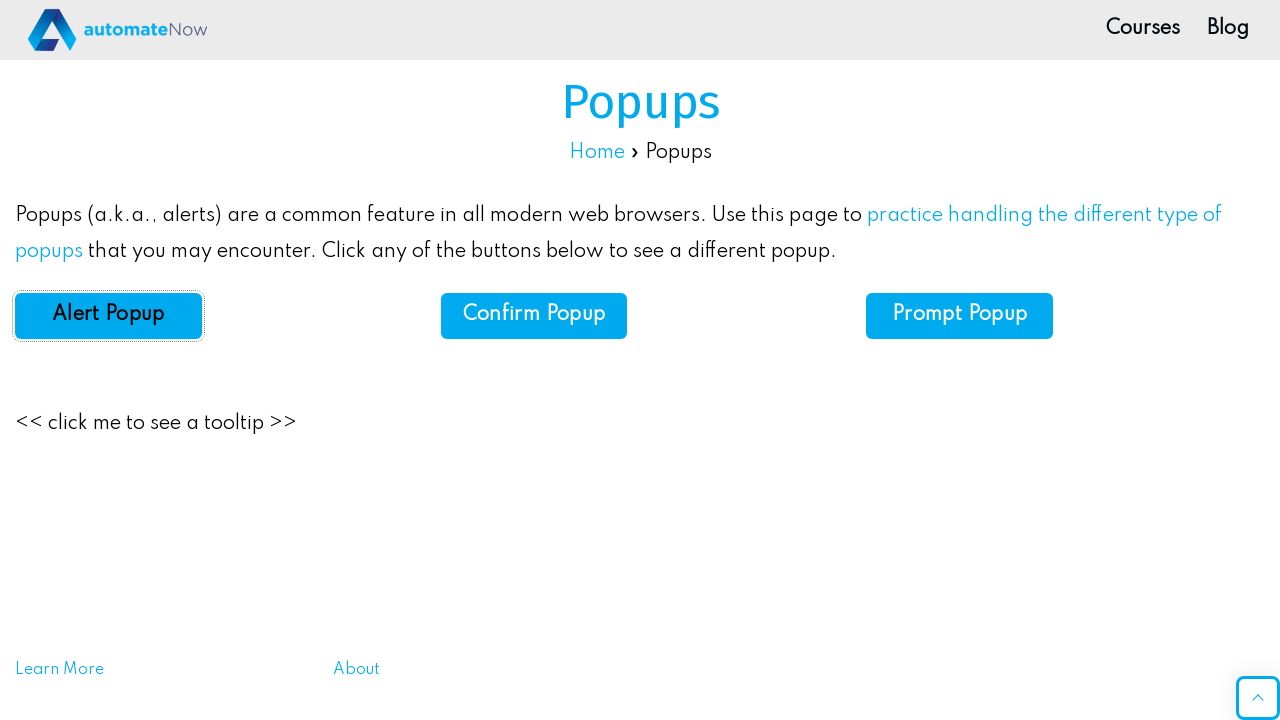

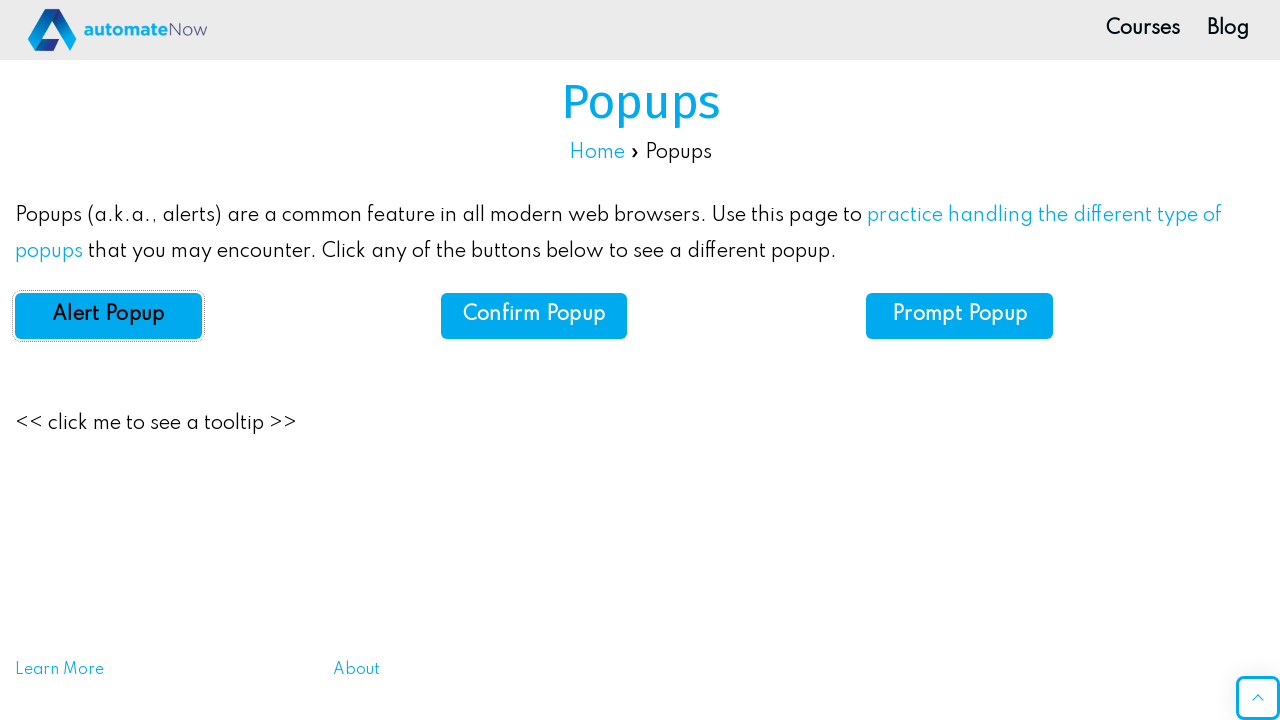